Tests deleting a todo item by hovering over it and clicking the destroy button

Starting URL: https://todolist.james.am/#/

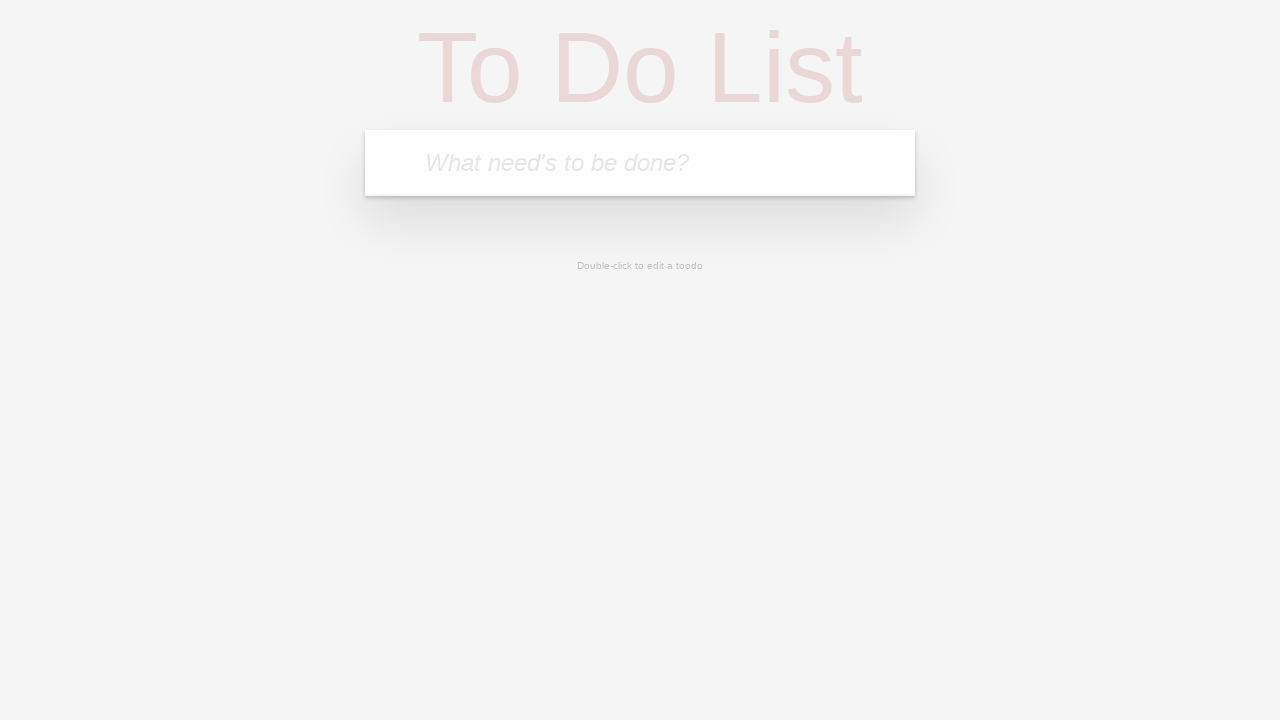

Filled new todo input with '1 uzduotis' on input.new-todo
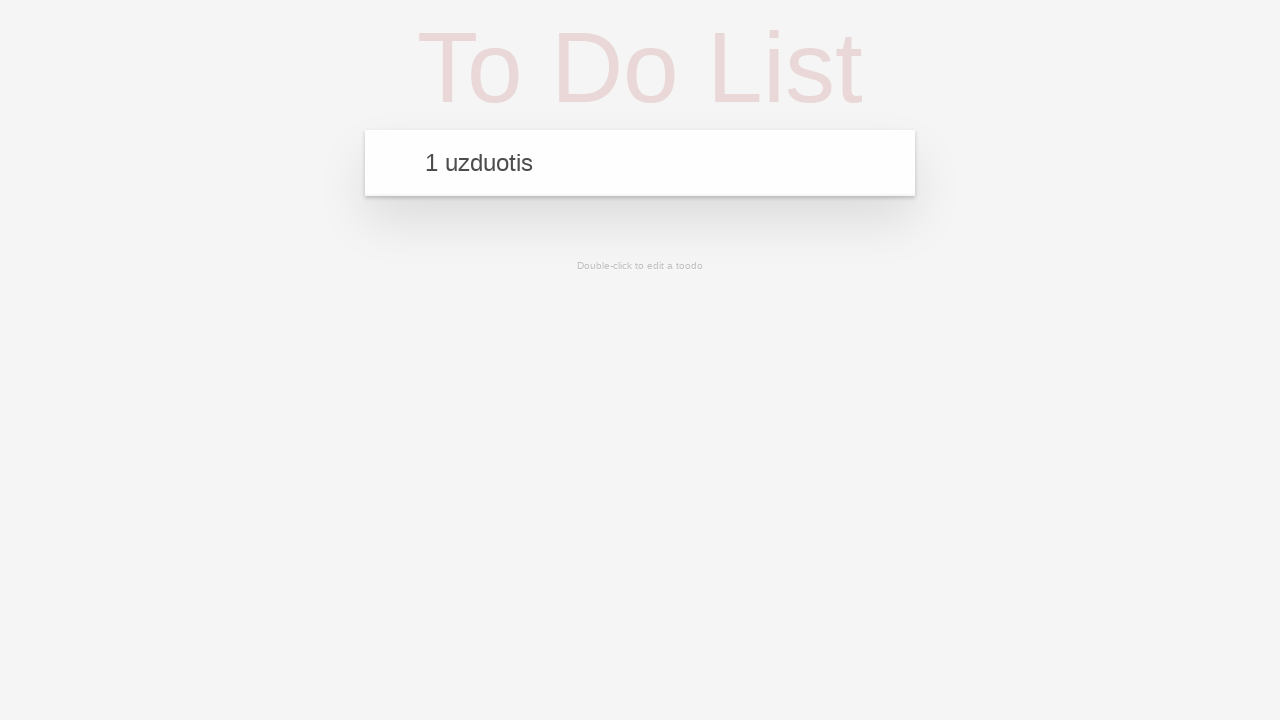

Pressed Enter to create the todo item on input.new-todo
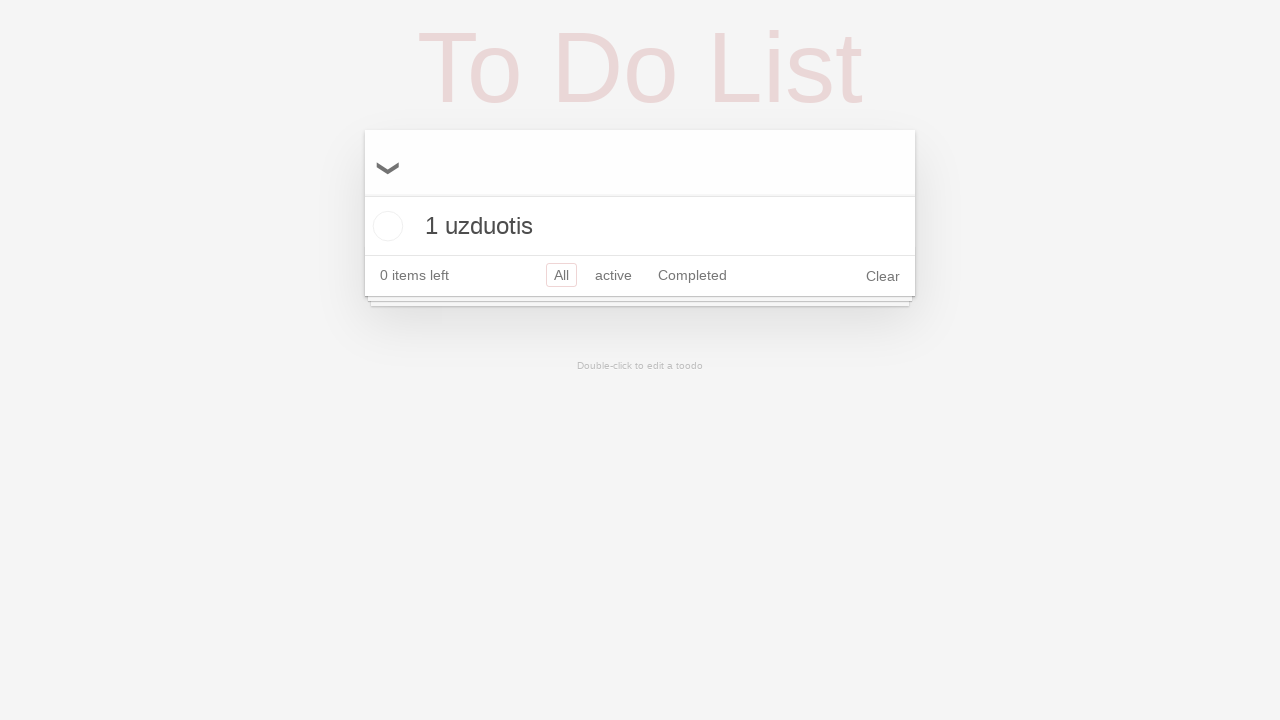

Located the todo item with text '1 uzduotis'
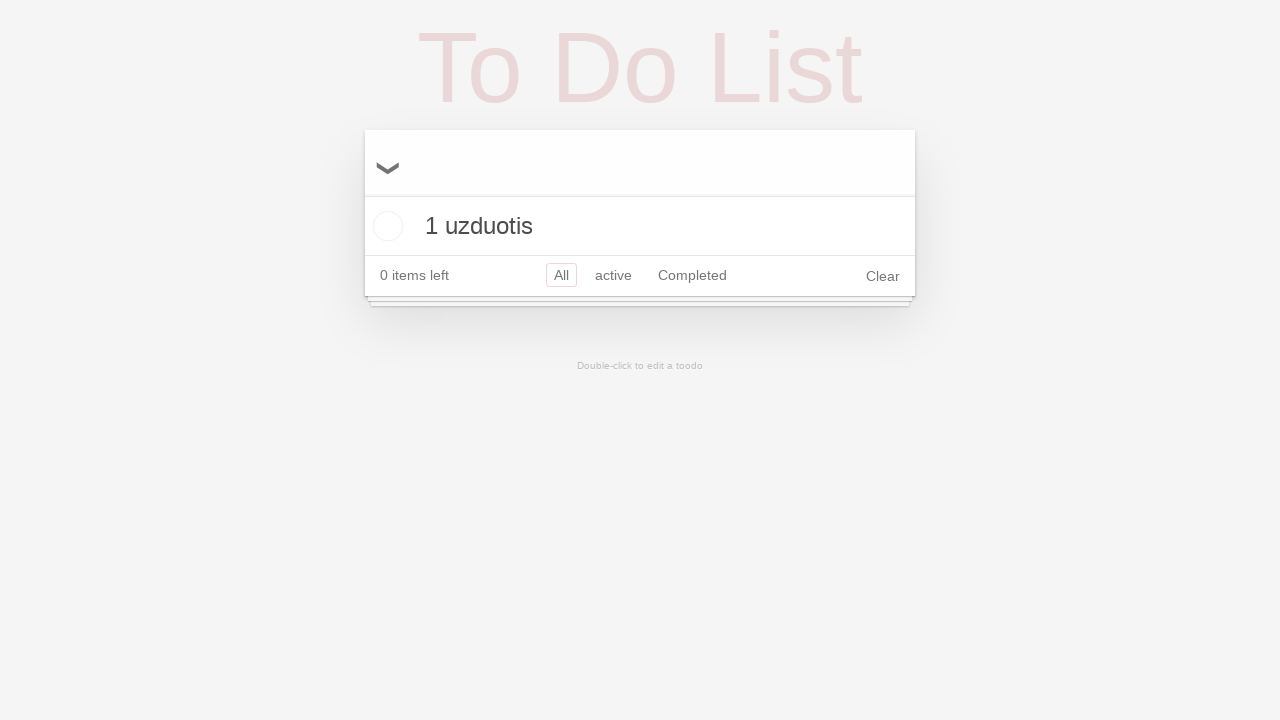

Hovered over the todo item to reveal delete button at (640, 226) on ul.todo-list li >> internal:has-text="1 uzduotis"i
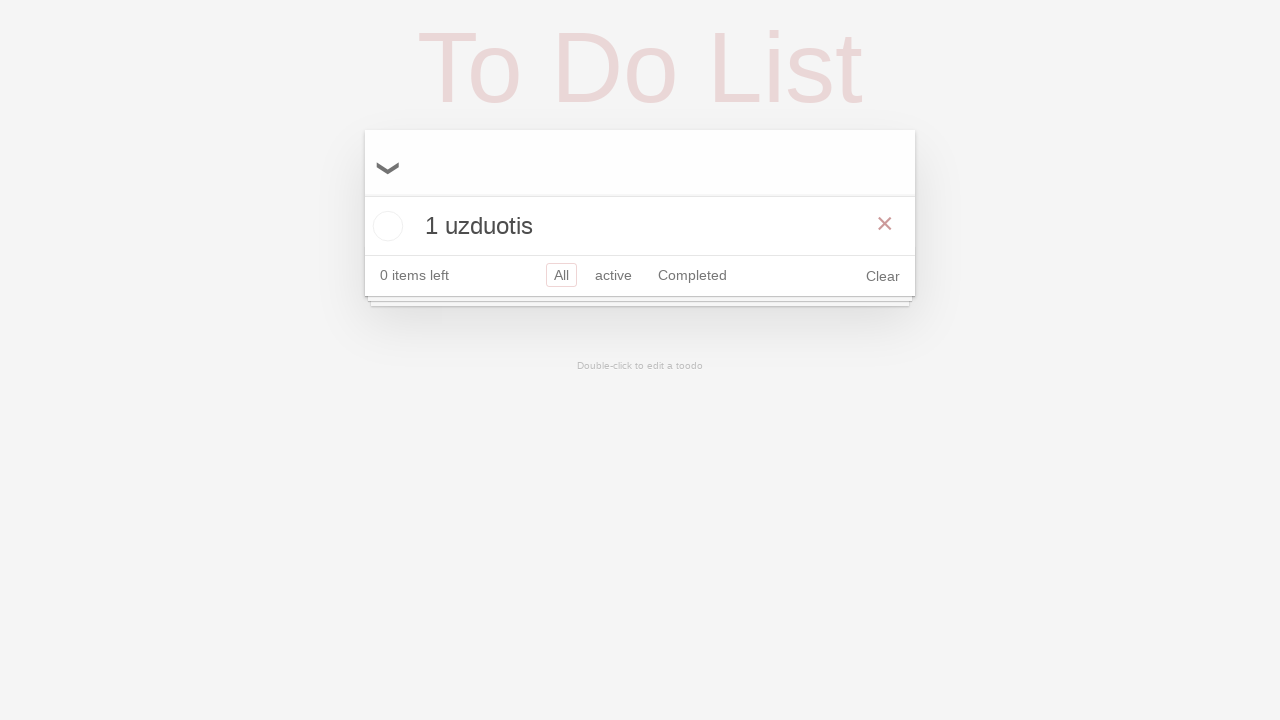

Clicked the destroy button to delete the todo item at (885, 224) on ul.todo-list li >> internal:has-text="1 uzduotis"i >> button.destroy
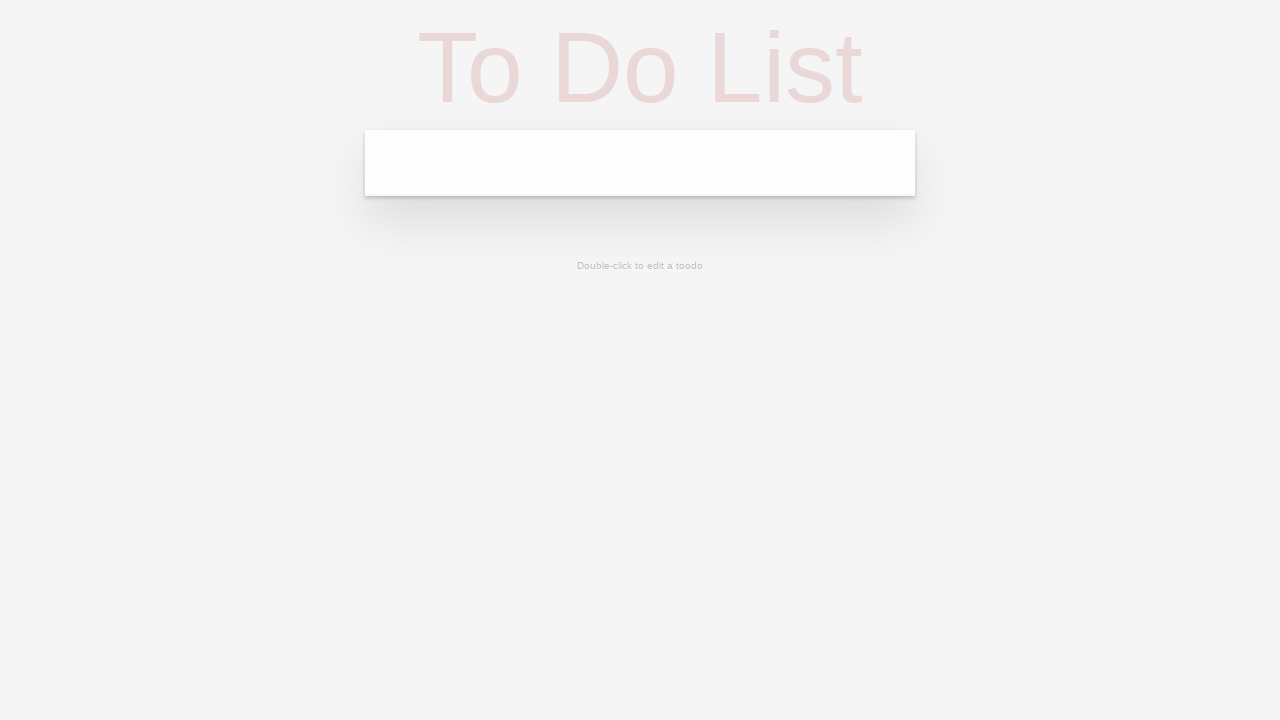

Verified that the todo item was successfully deleted
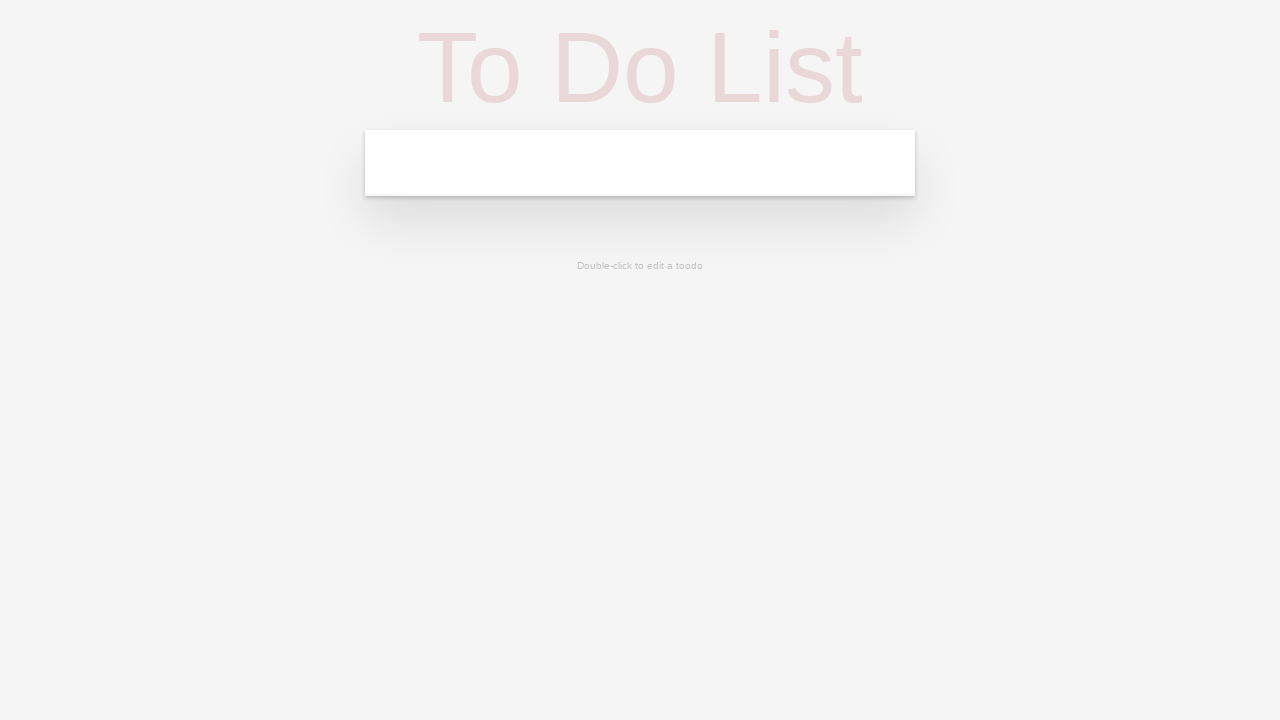

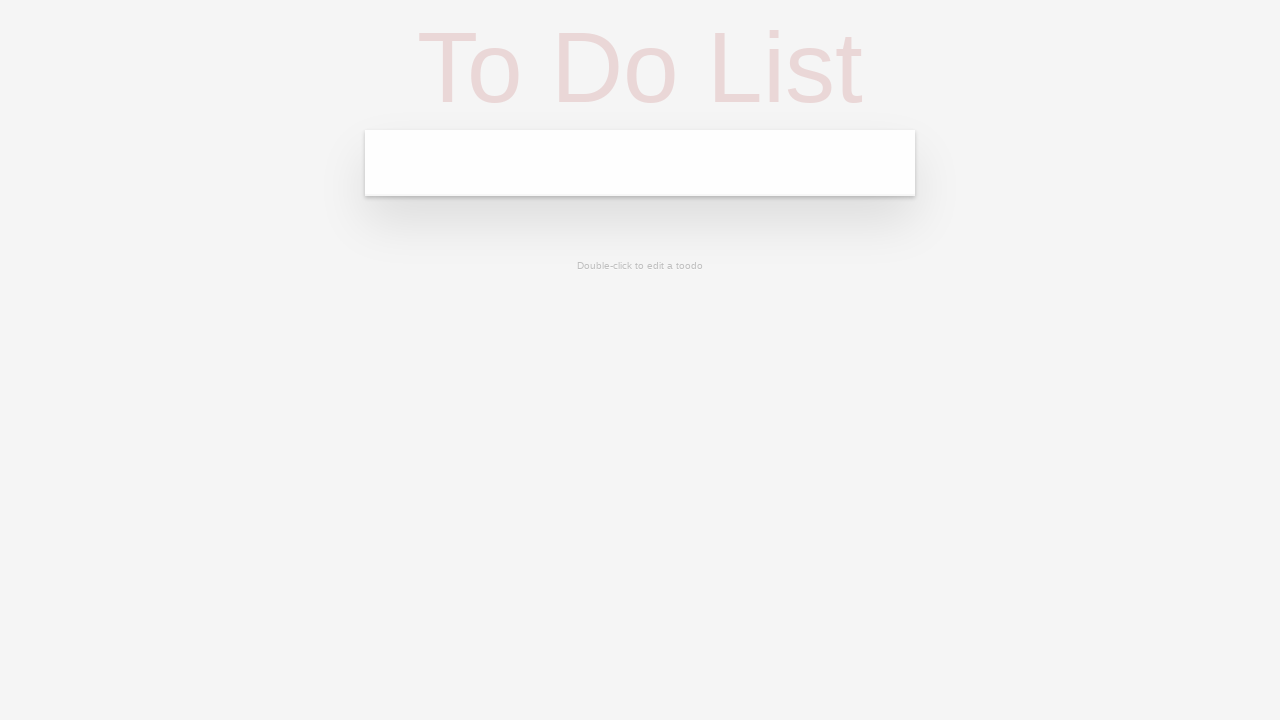